Navigates to SpiceJet airline website and waits for the page to load with notifications disabled

Starting URL: https://www.spicejet.com/

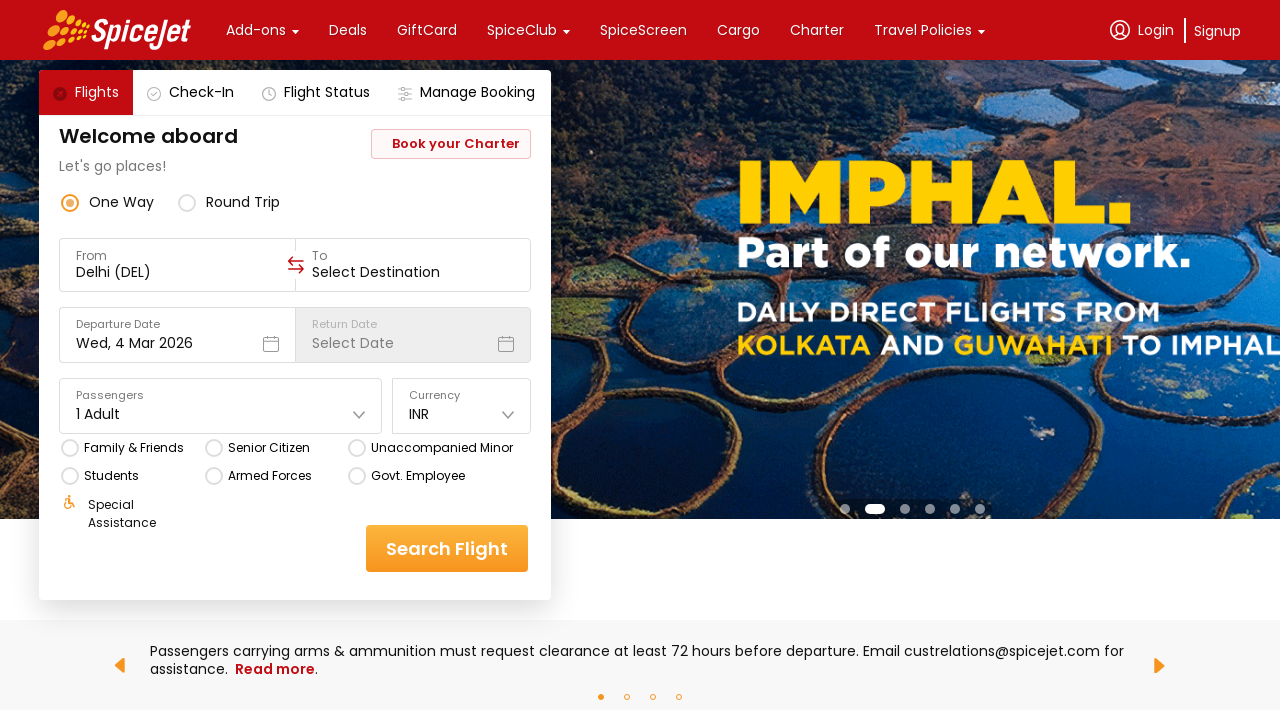

Navigated to SpiceJet airline website
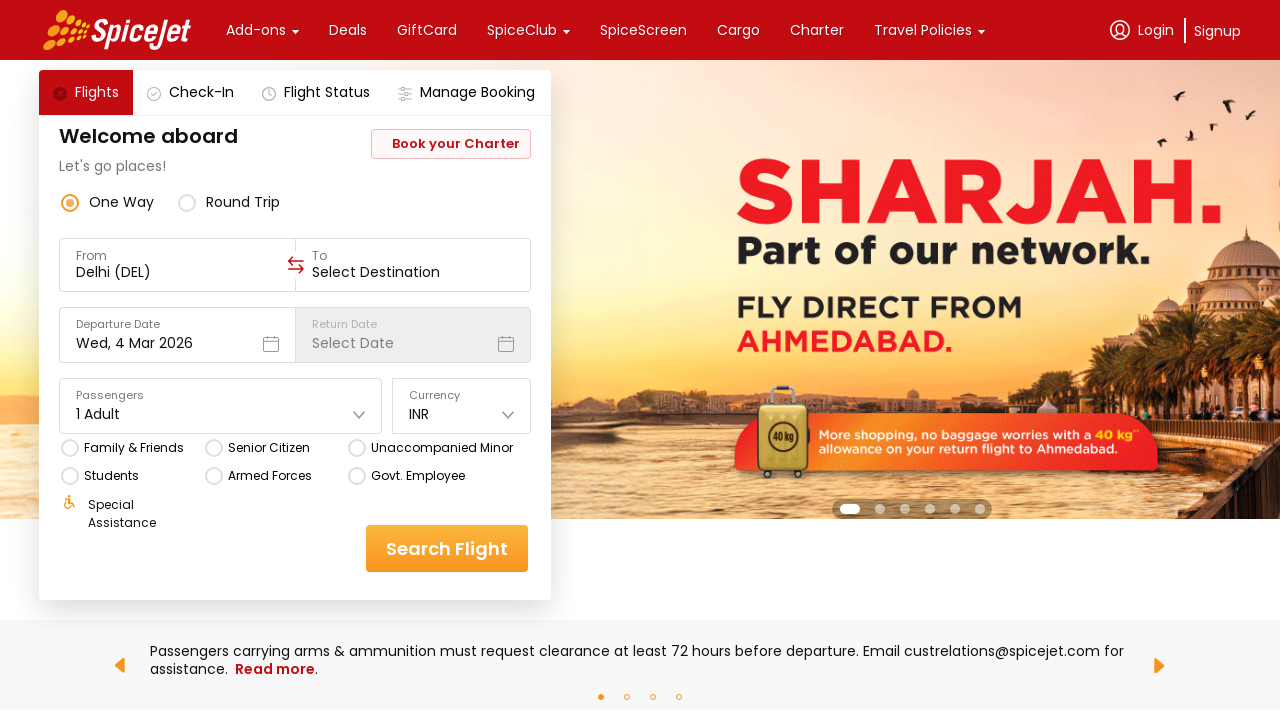

Page fully loaded with notifications disabled
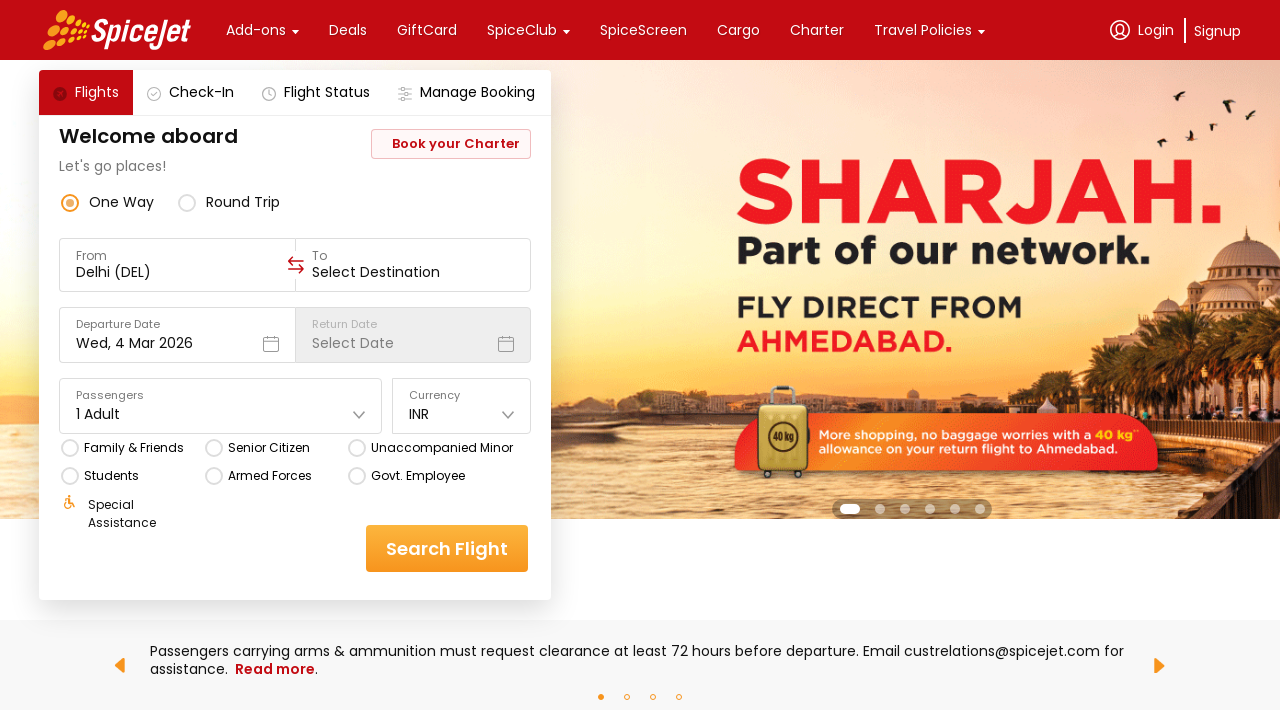

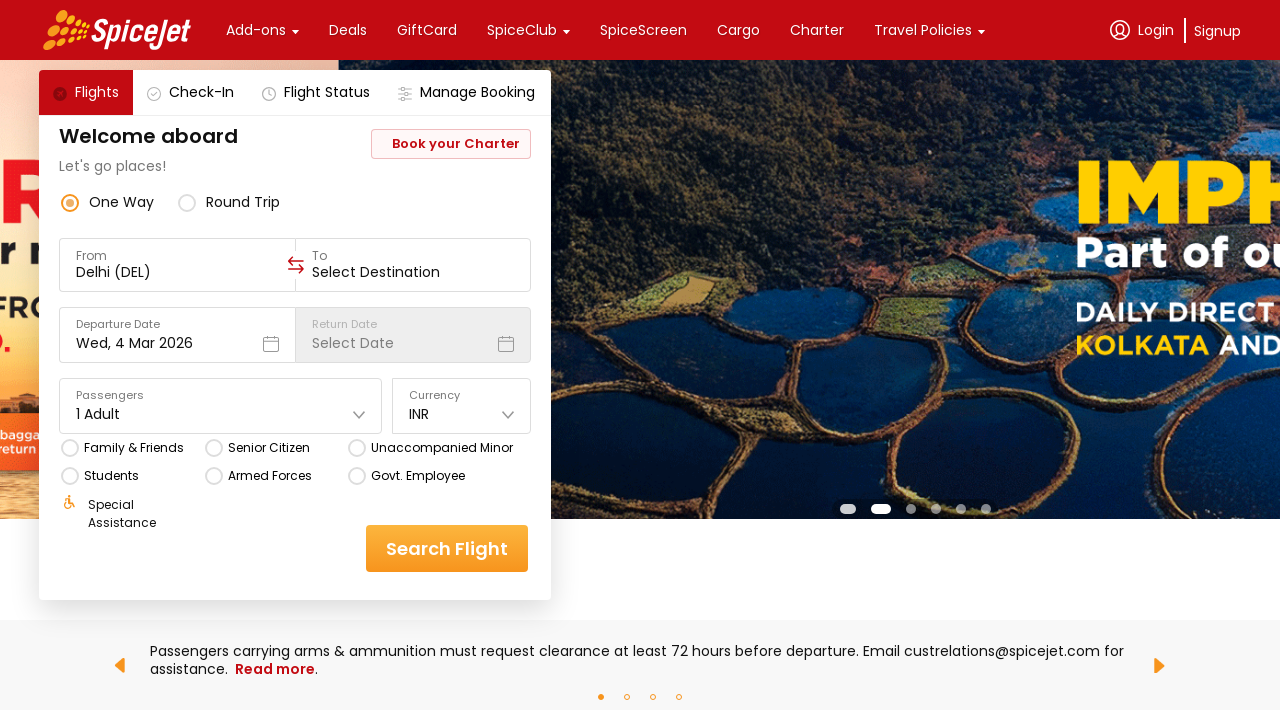